Navigates to a GitHub user's repositories page and verifies the page loads successfully by waiting for the repository list to appear.

Starting URL: https://github.com/vidyaBU?tab=repositories

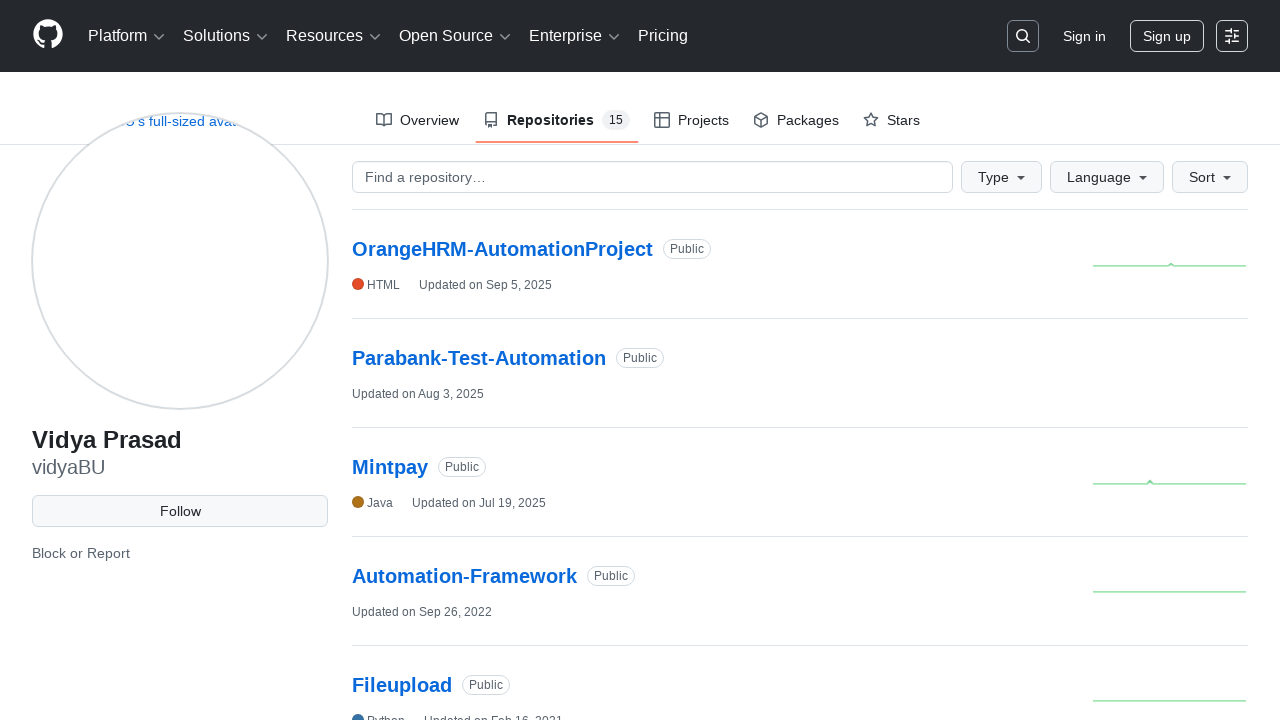

Navigated to GitHub user repositories page (https://github.com/vidyaBU?tab=repositories)
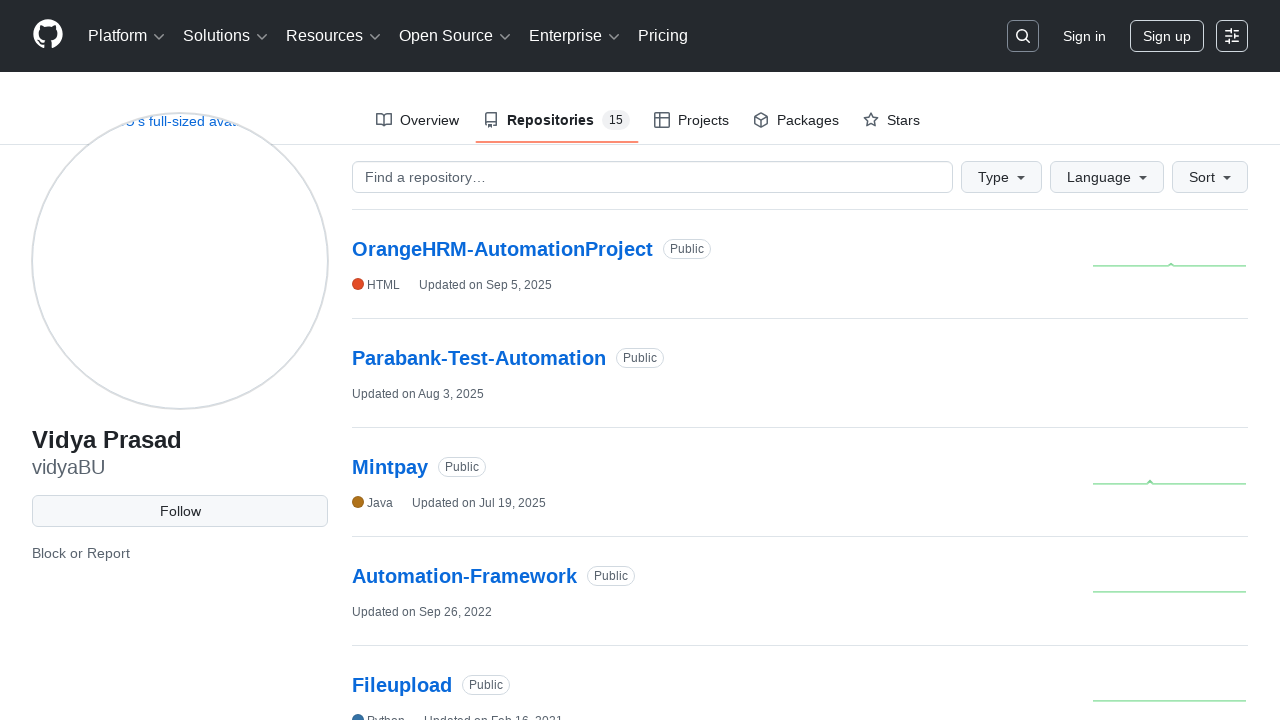

Repository list loaded successfully
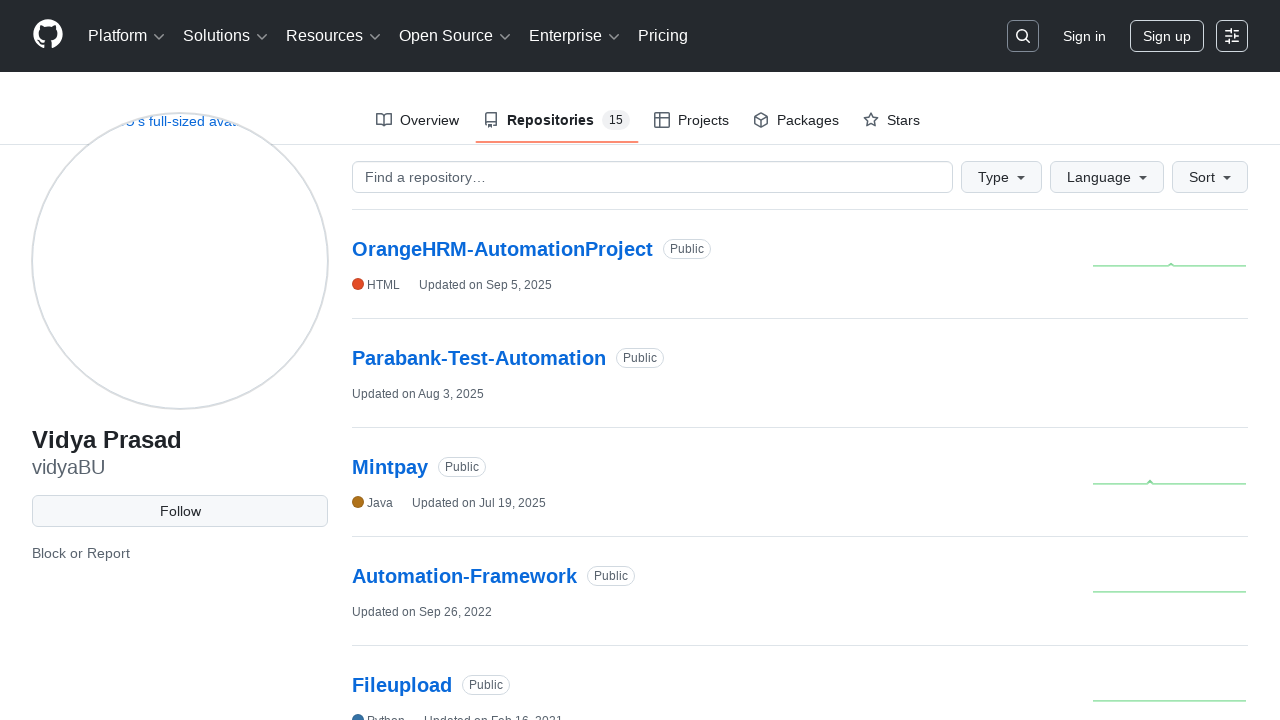

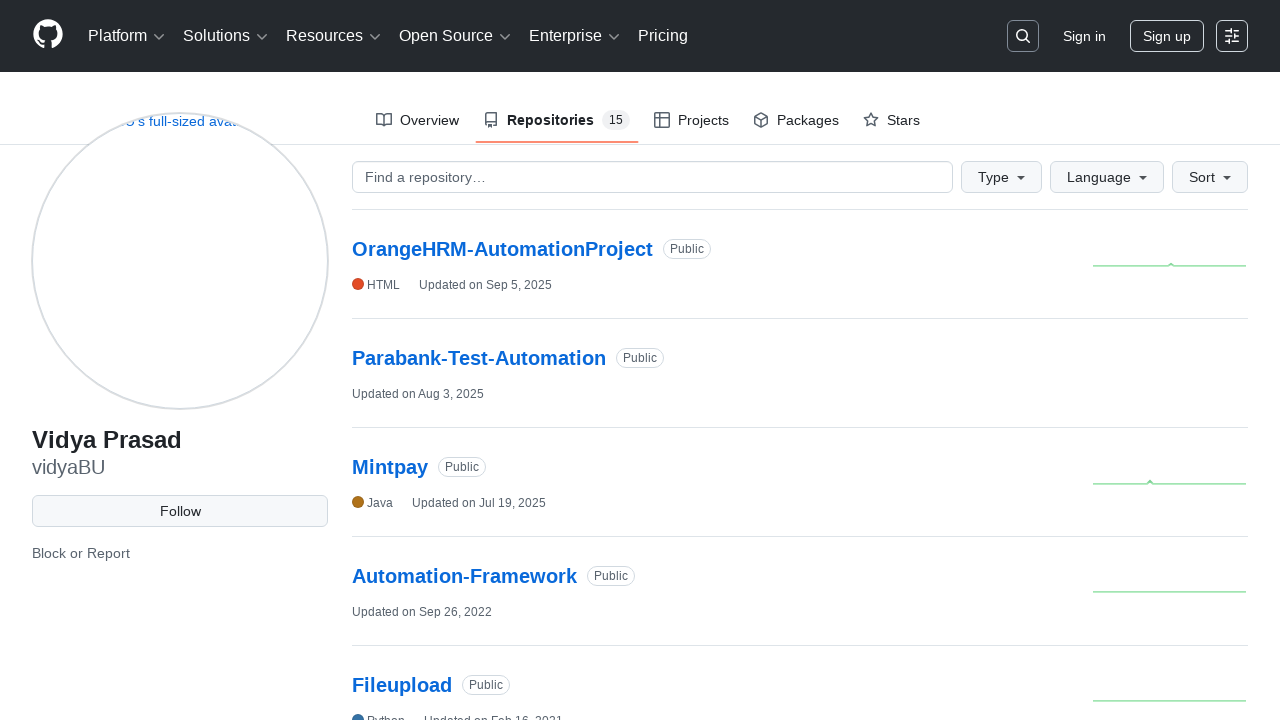